Tests a web form by filling a text field with "Selenium" and submitting it, then verifying the success message

Starting URL: https://www.selenium.dev/selenium/web/web-form.html

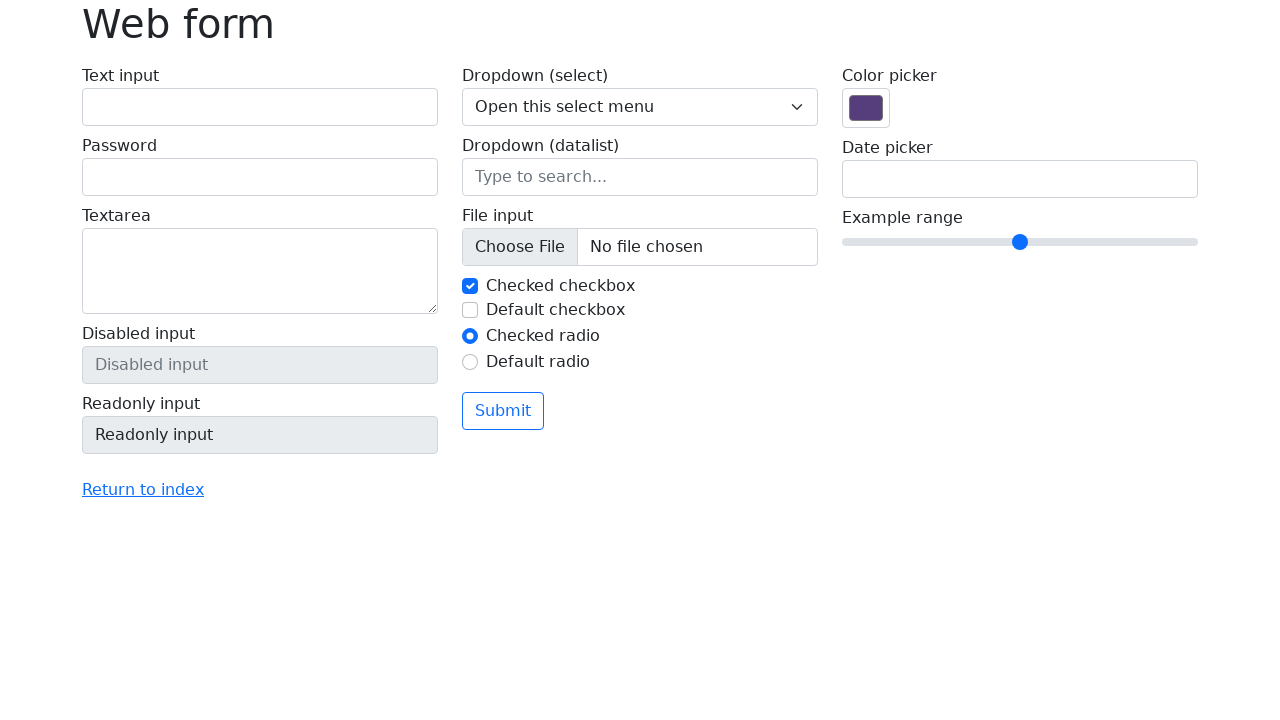

Filled text field with 'Selenium' on input[name='my-text']
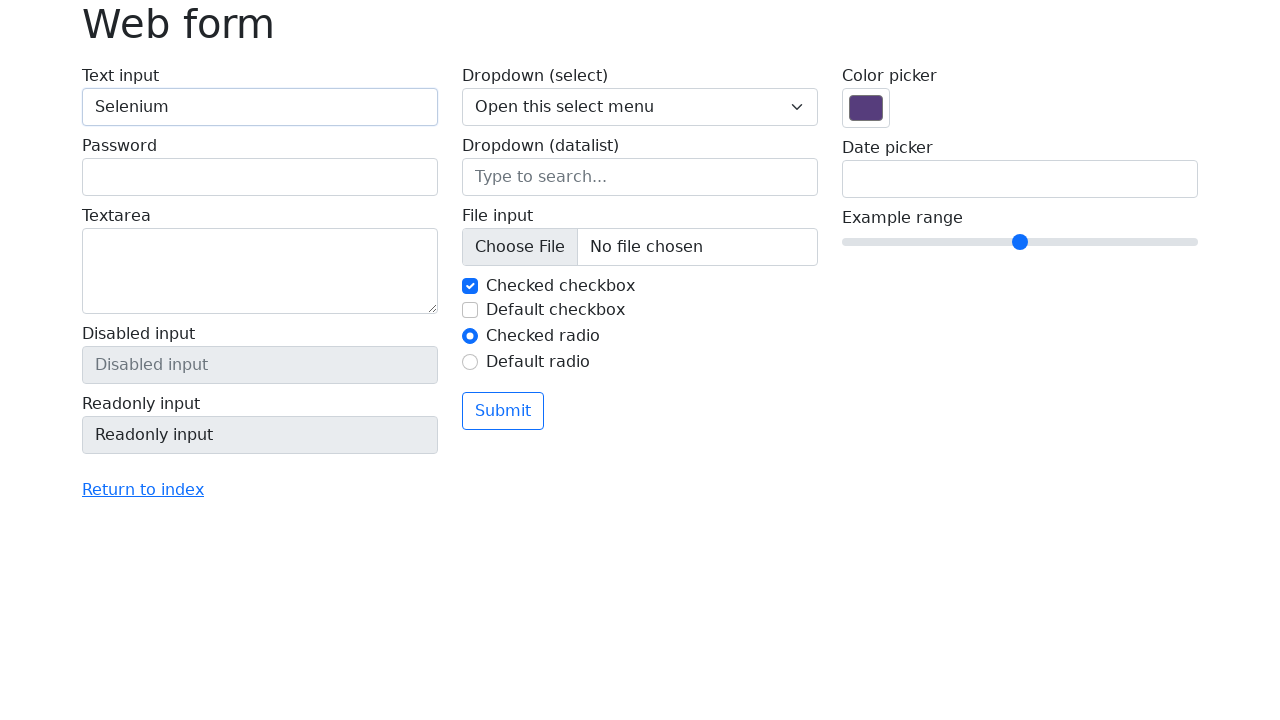

Clicked submit button at (503, 411) on button
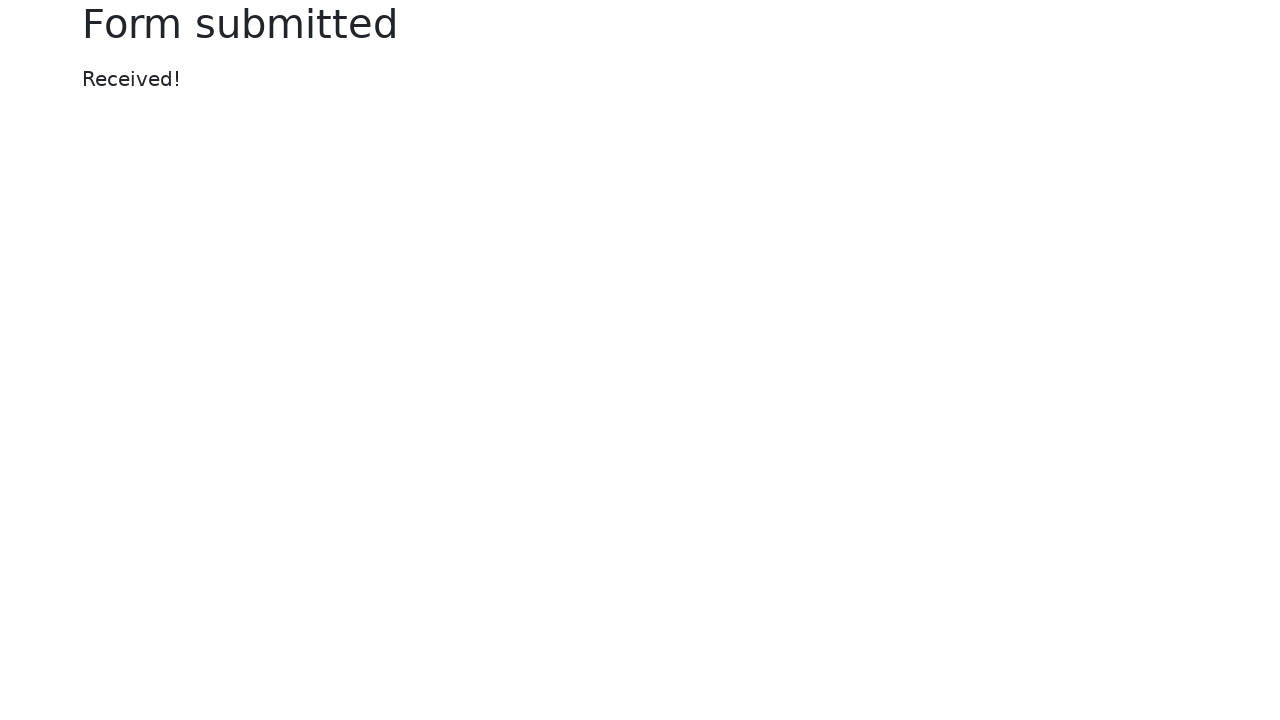

Success message appeared
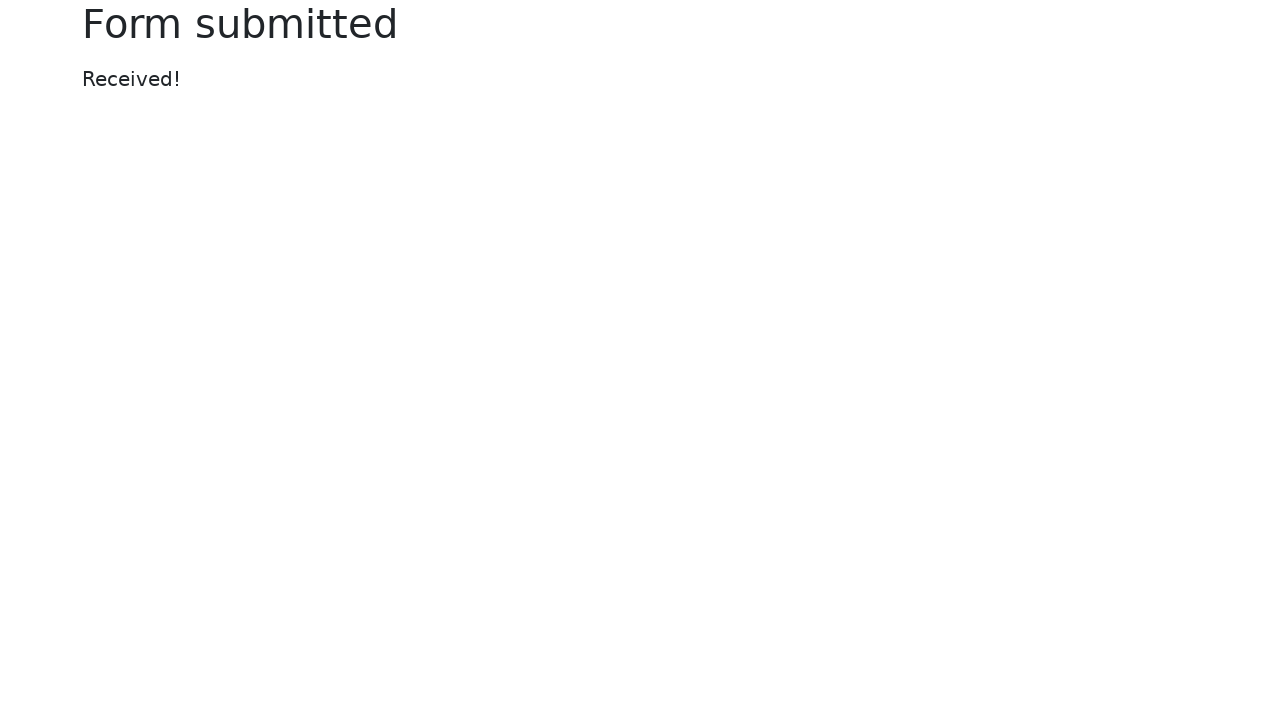

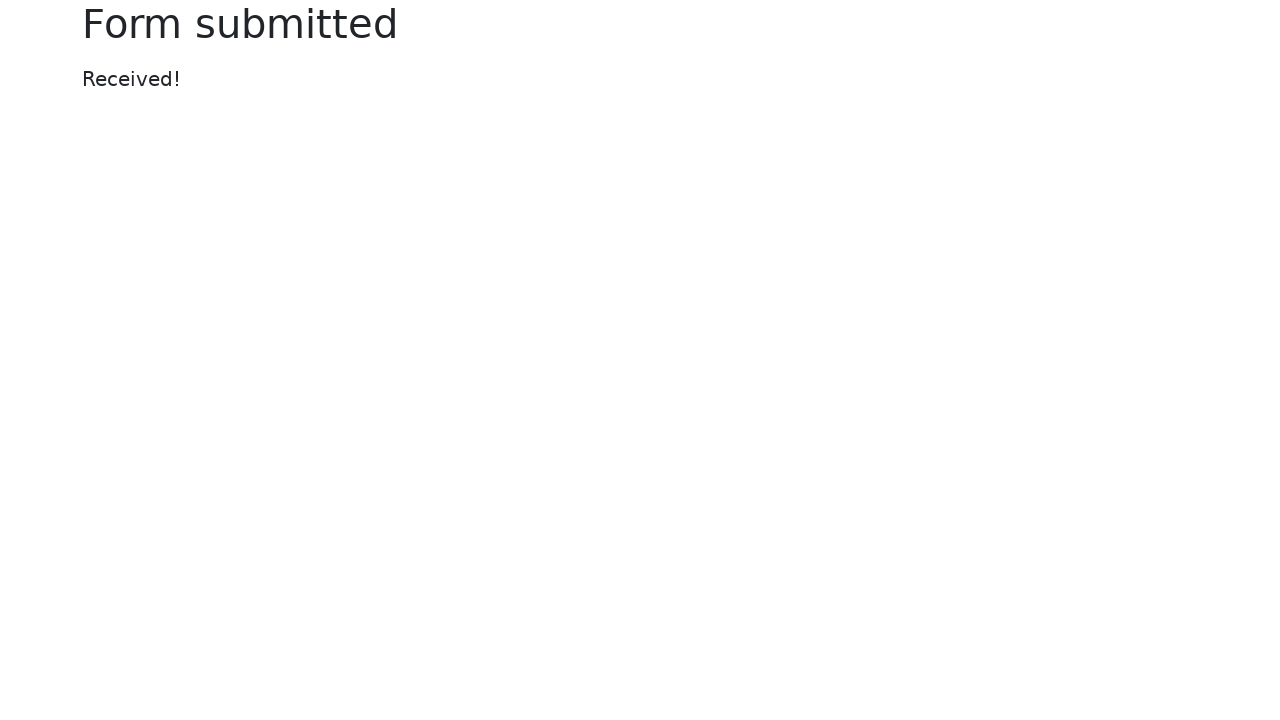